Tests the "Become A MERN Store Seller" form by filling in all required fields (name, email, phone, business brand, and description) and submitting the form.

Starting URL: https://shopdemo-alex-hot.koyeb.app/sell

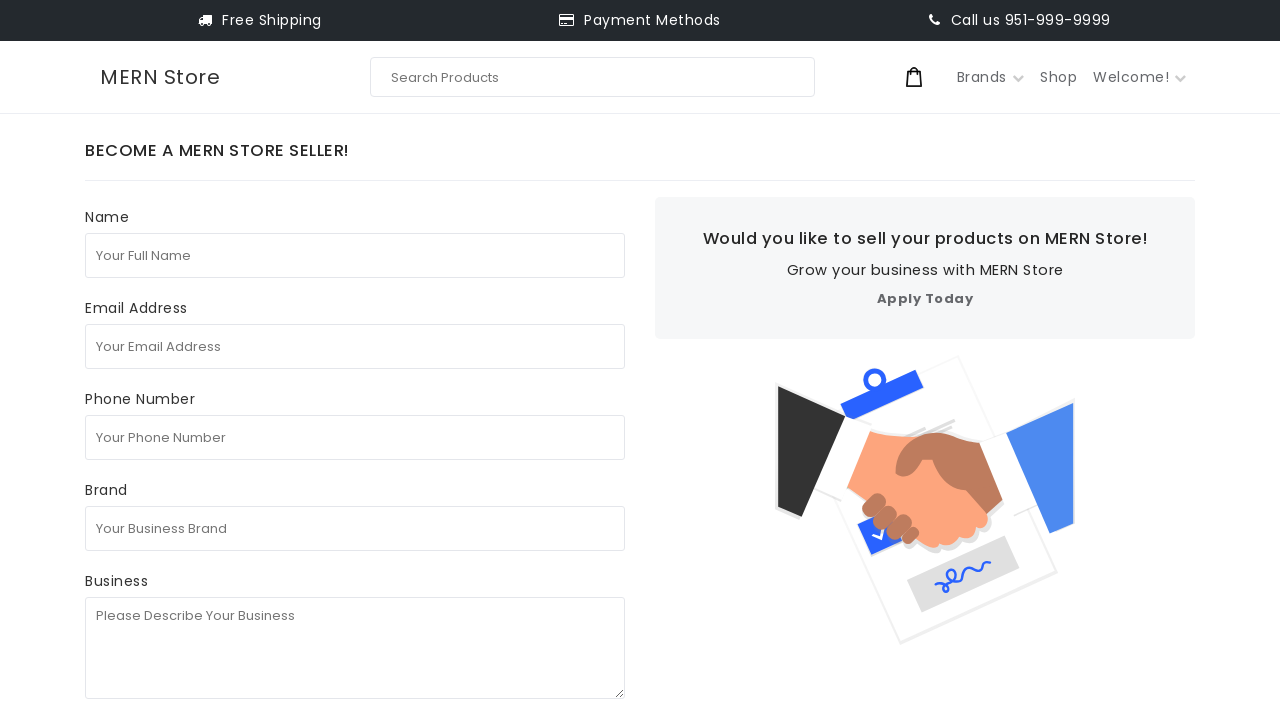

Filled full name field with 'Michael Thompson' on internal:attr=[placeholder="Your Full Name"i]
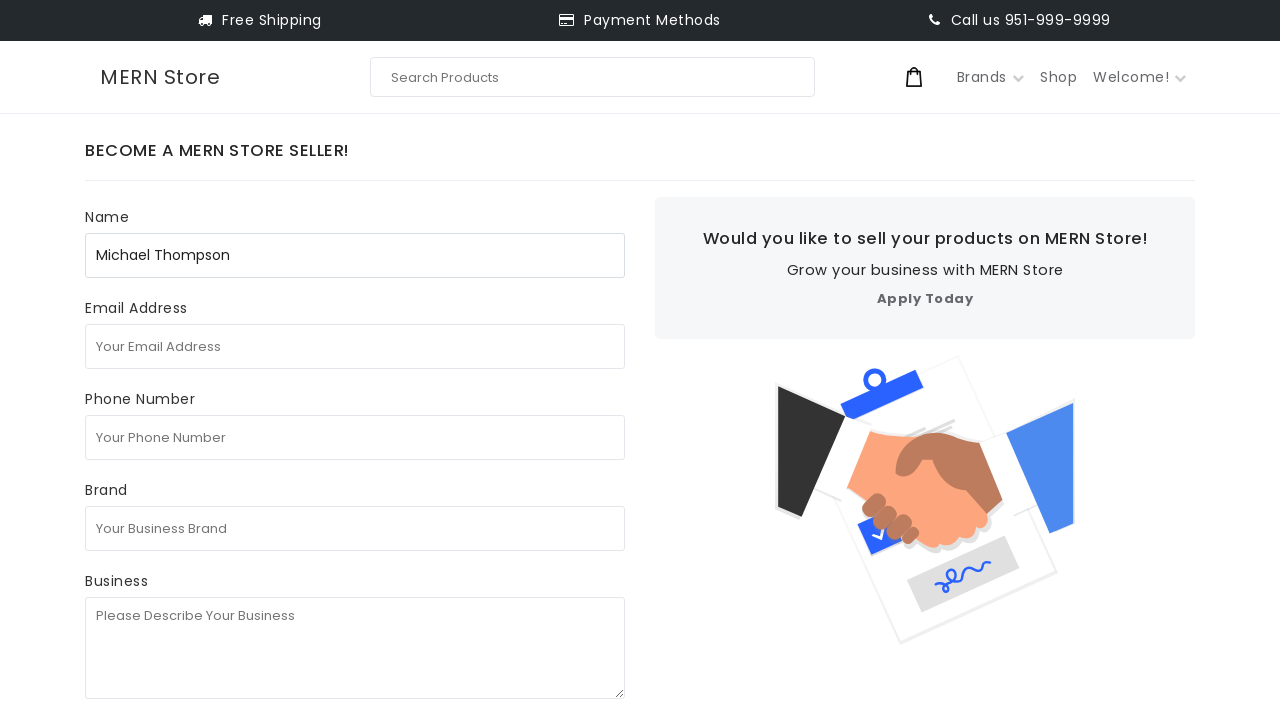

Filled email address field with 'michael.thompson.seller@gmail.com' on internal:attr=[placeholder="Your Email Address"i]
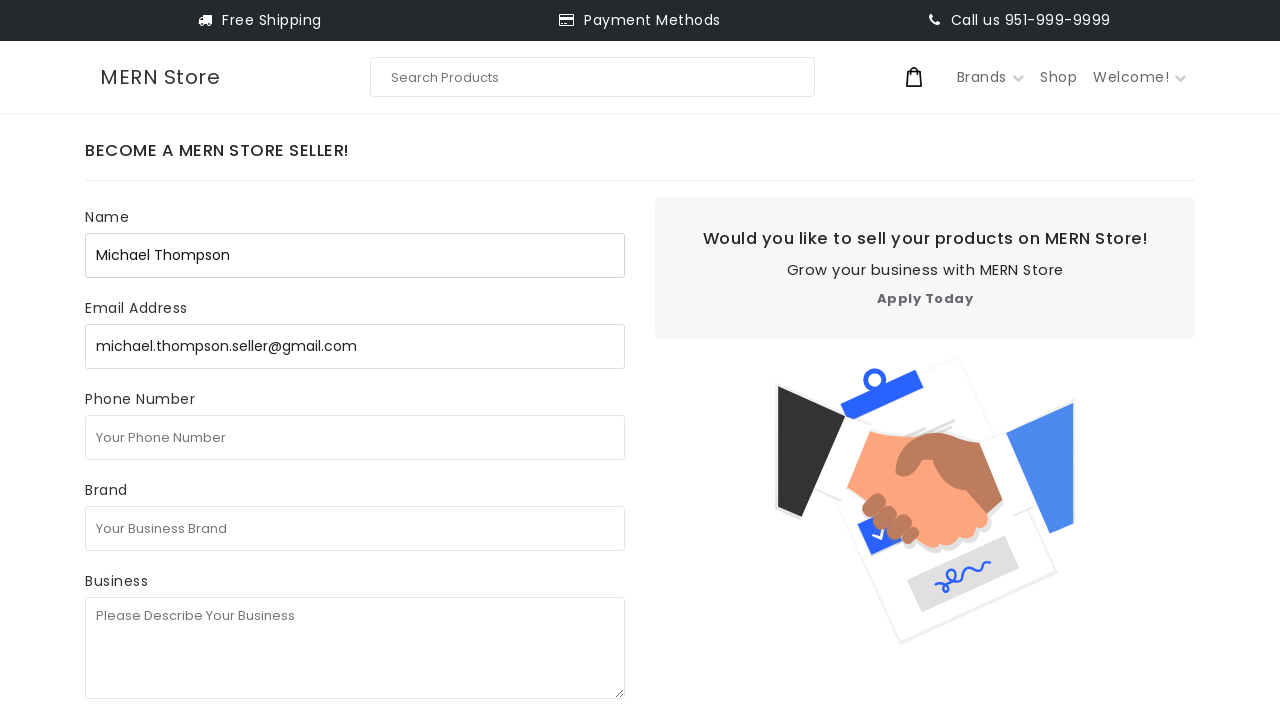

Filled phone number field with '5551234567' on internal:attr=[placeholder="Your Phone Number"i]
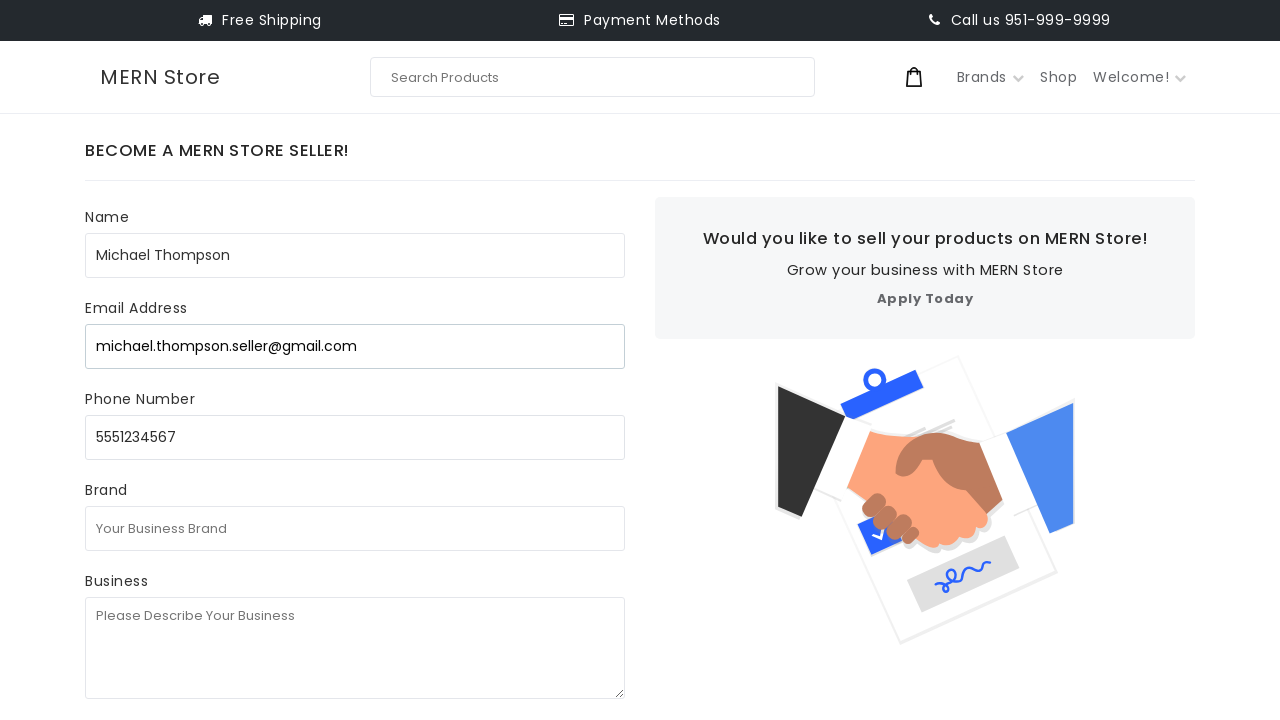

Filled business brand field with 'Thompson's Artisan Crafts' on internal:attr=[placeholder="Your Business Brand"i]
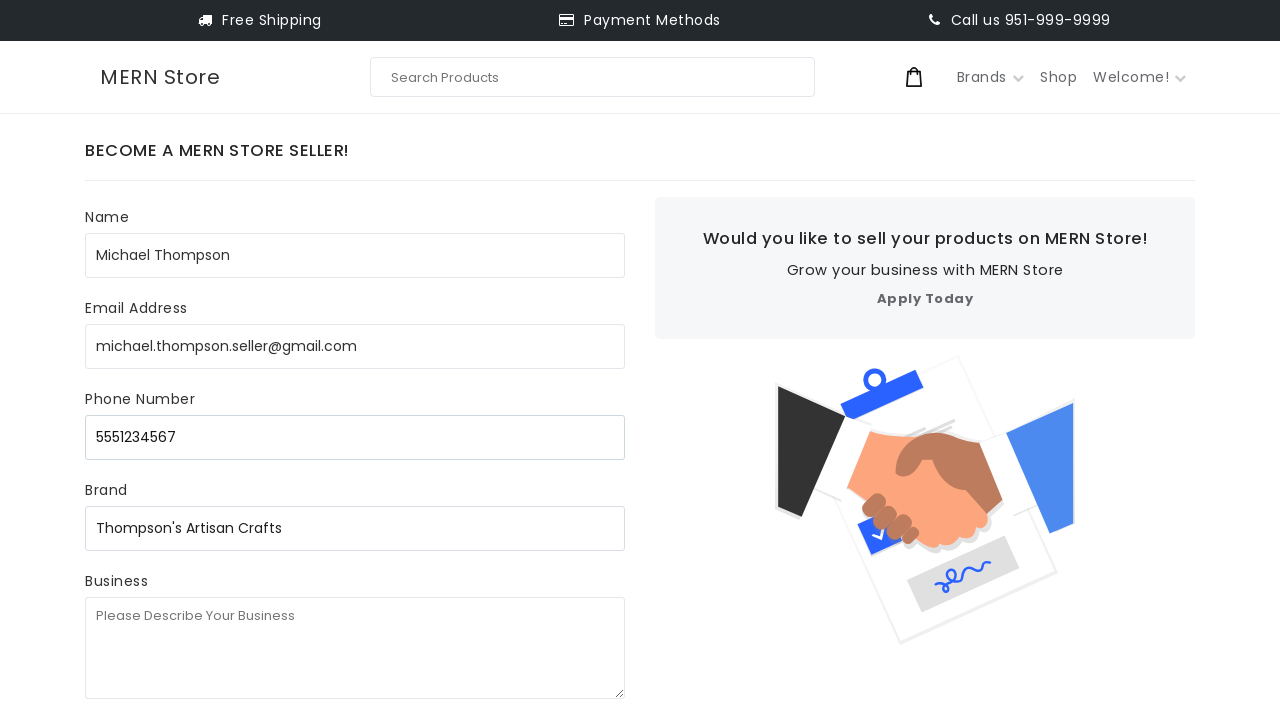

Filled business description field with detailed description on internal:attr=[placeholder="Please Describe Your Business"i]
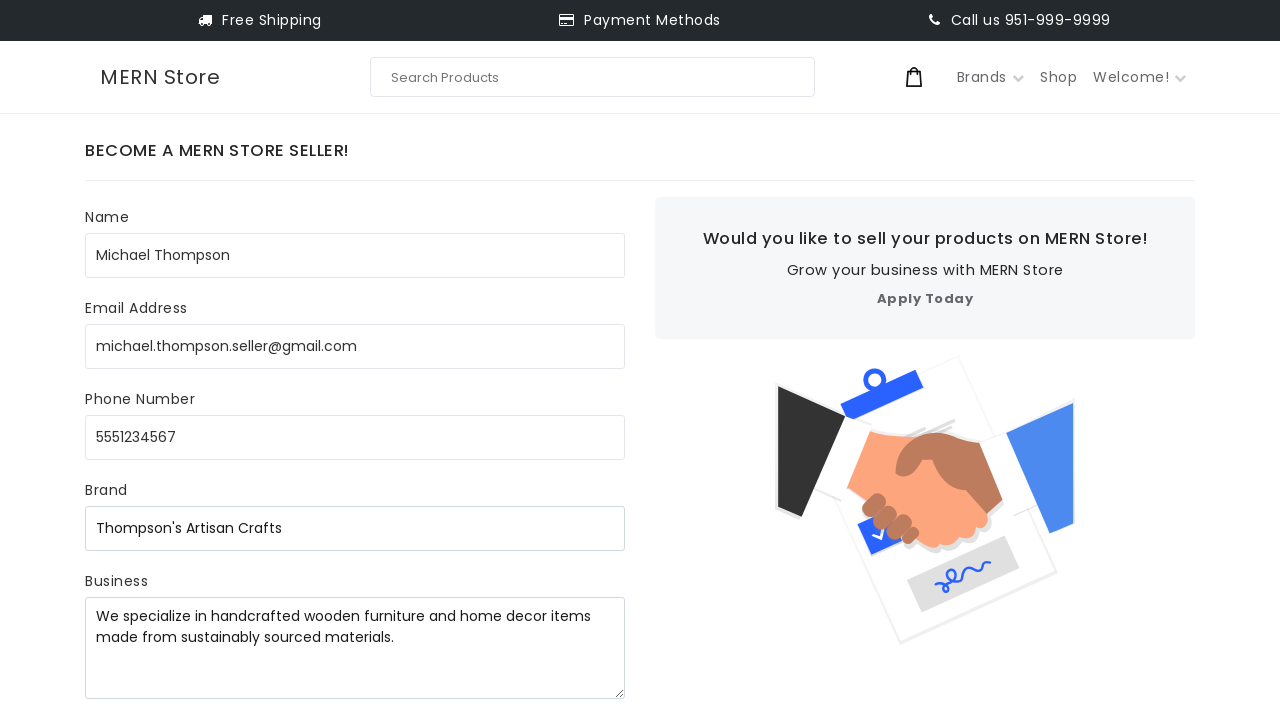

Clicked Submit button to submit the 'Become A MERN Store Seller' form at (152, 382) on internal:role=button[name="Submit"i]
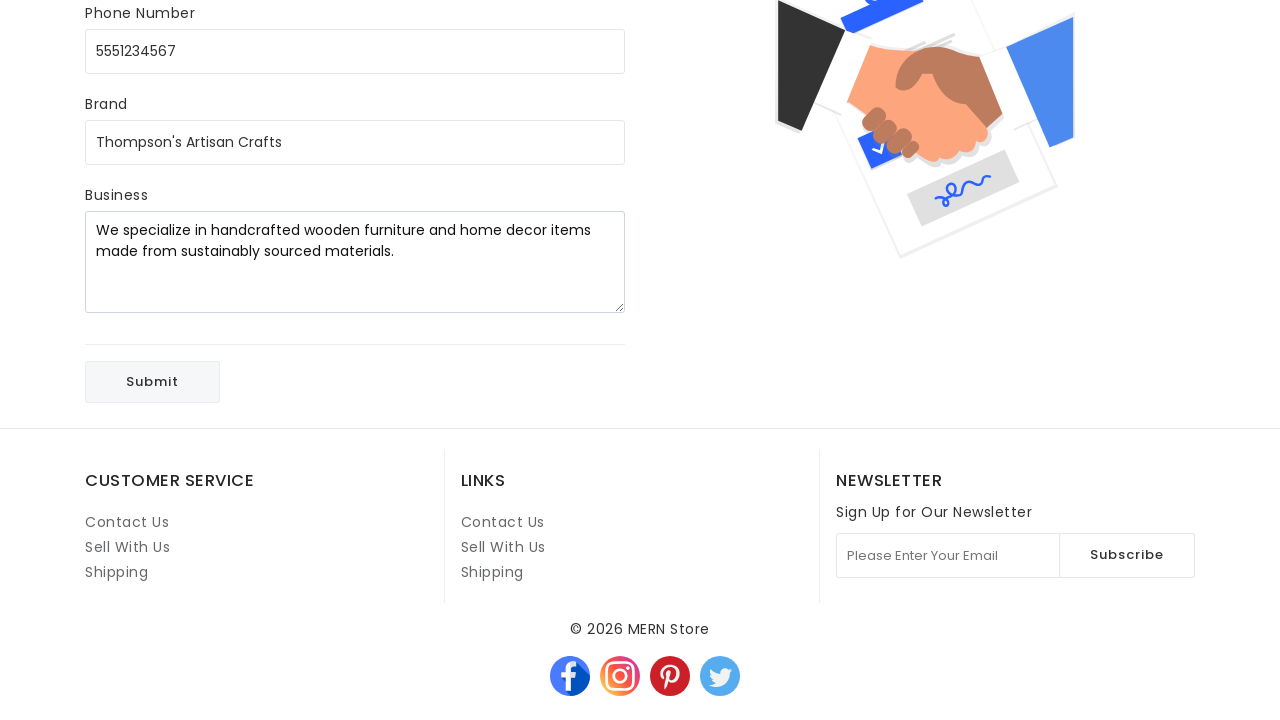

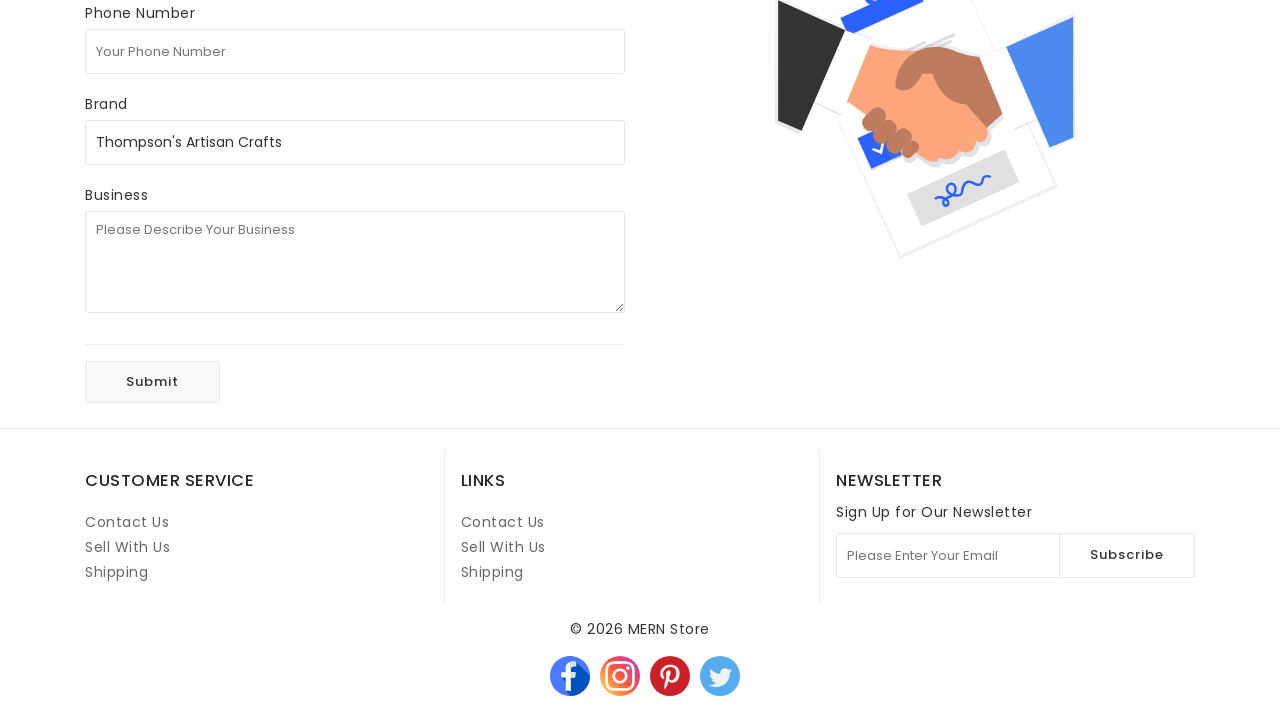